Tests navigation by clicking a link to the Degree Symbol in Math page

Starting URL: https://www.degreesymbol.net/

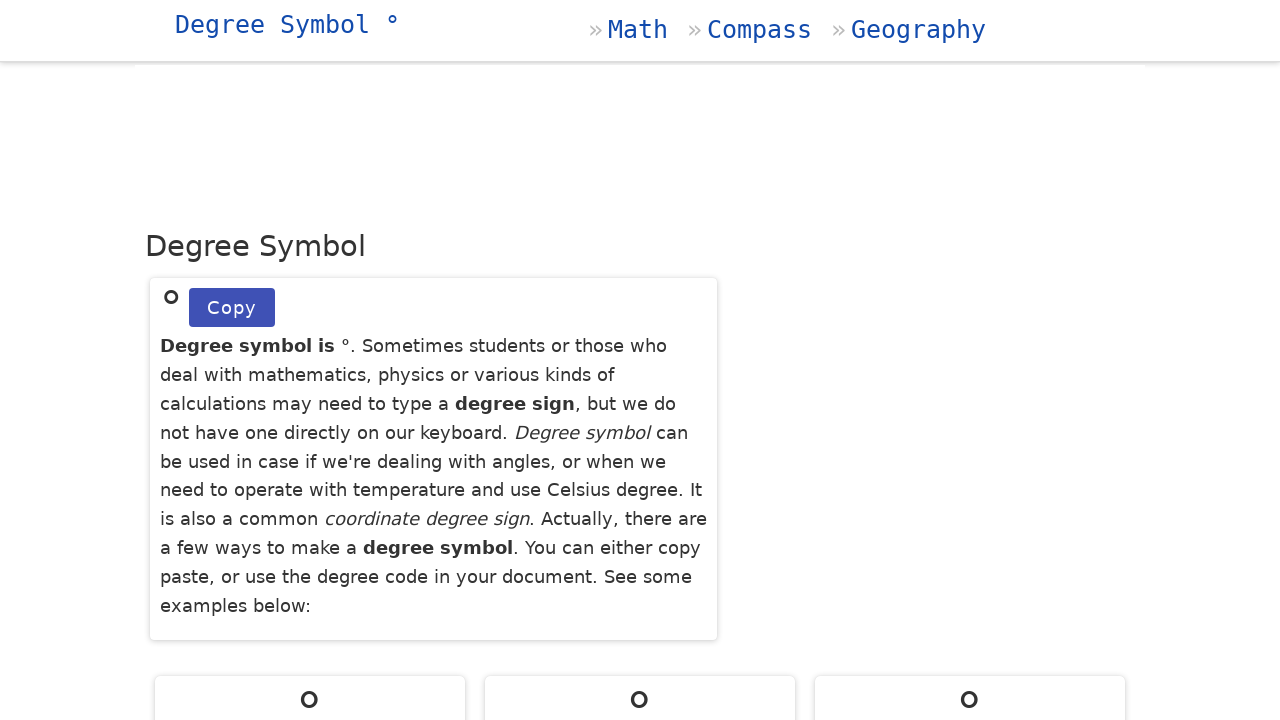

Clicked 'Degree Symbol in Math' link at (282, 360) on text=Degree Symbol in Math
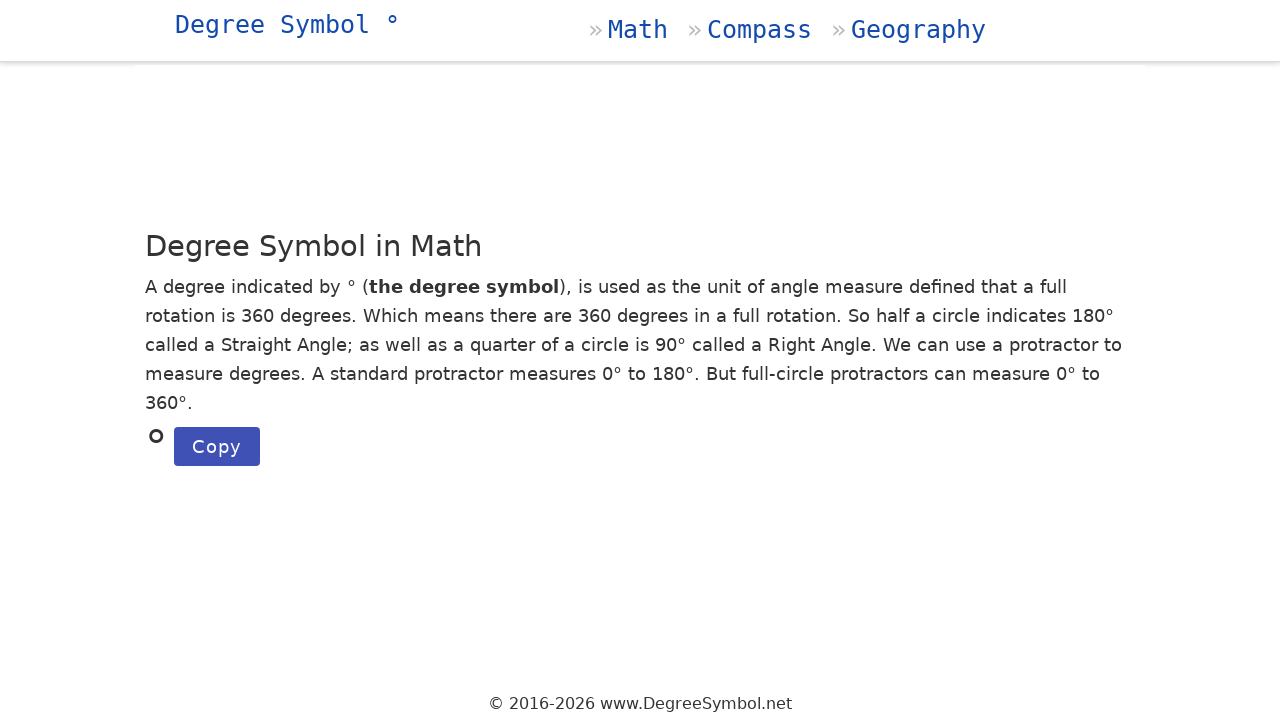

Waited for page to load (networkidle)
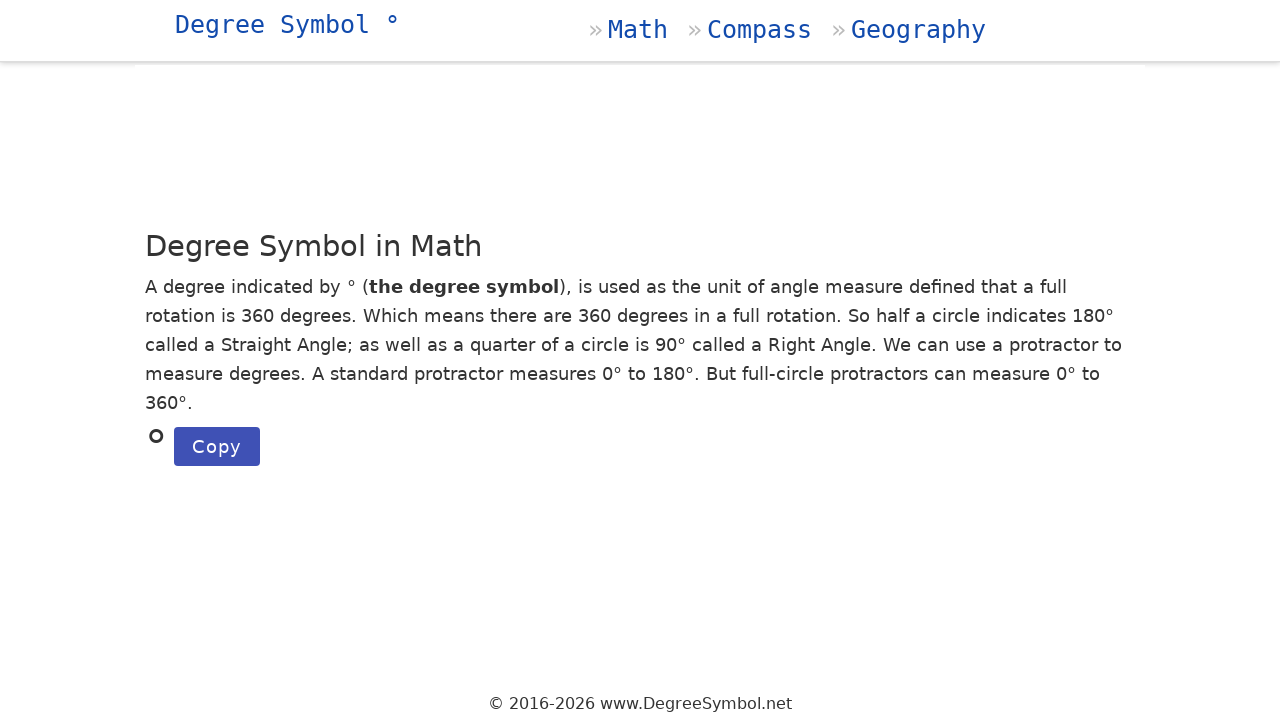

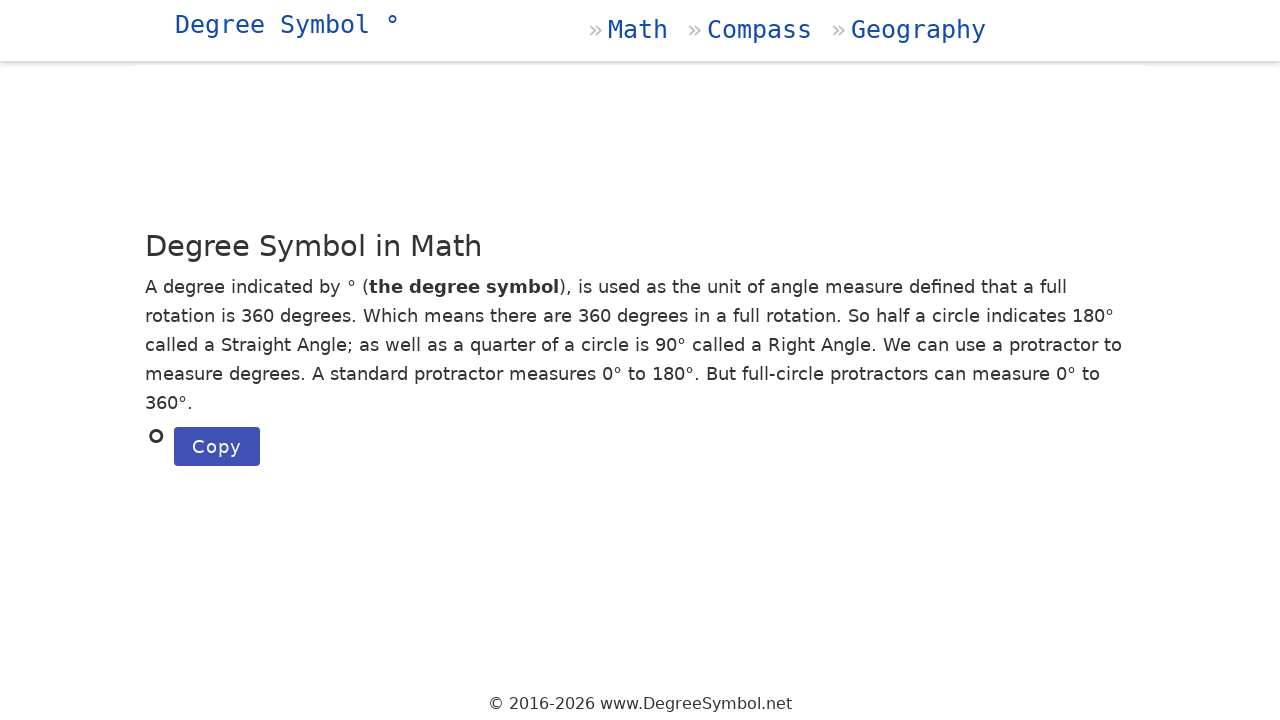